Tests marking all todo items as completed using the toggle all checkbox

Starting URL: https://demo.playwright.dev/todomvc

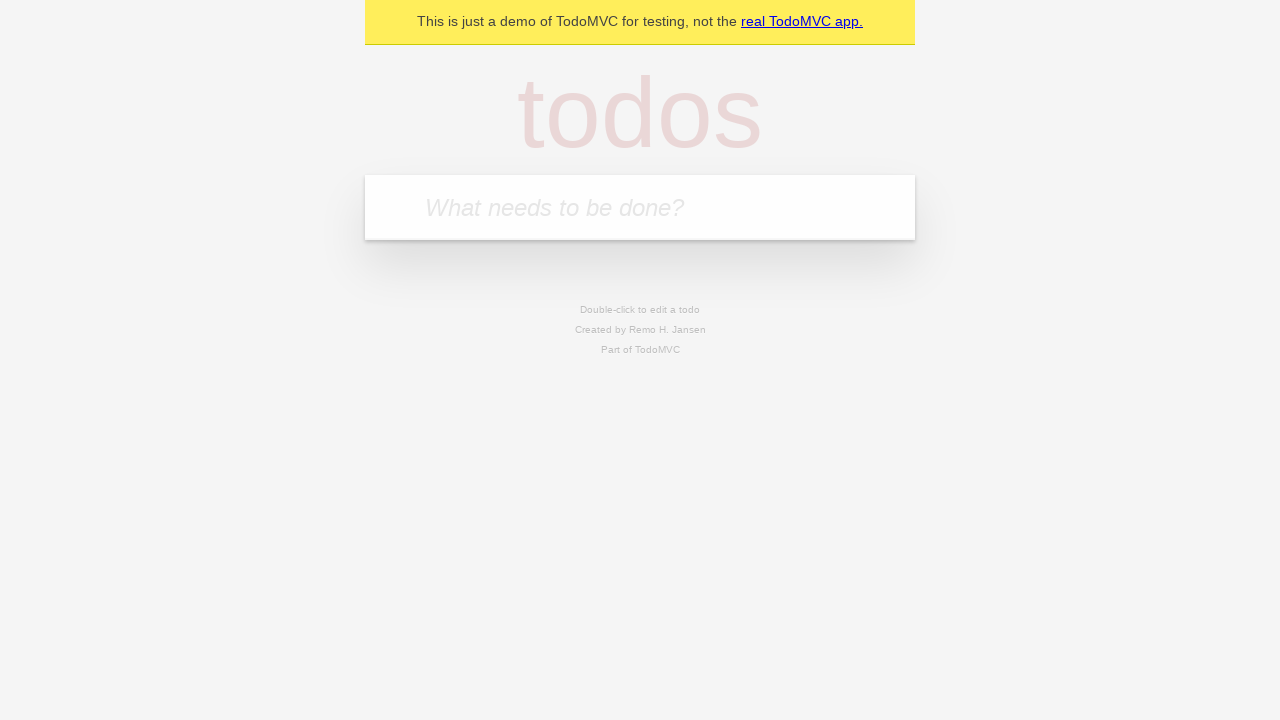

Filled todo input with 'buy some cheese' on internal:attr=[placeholder="What needs to be done?"i]
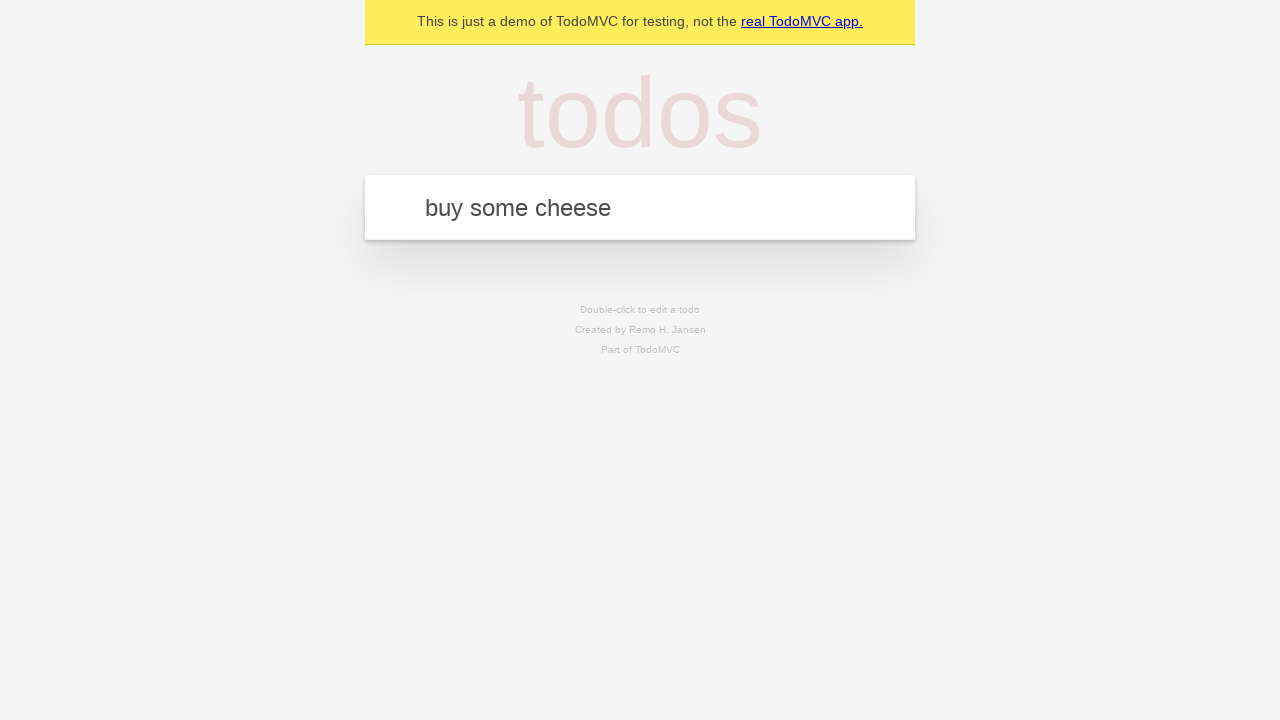

Pressed Enter to add todo 'buy some cheese' on internal:attr=[placeholder="What needs to be done?"i]
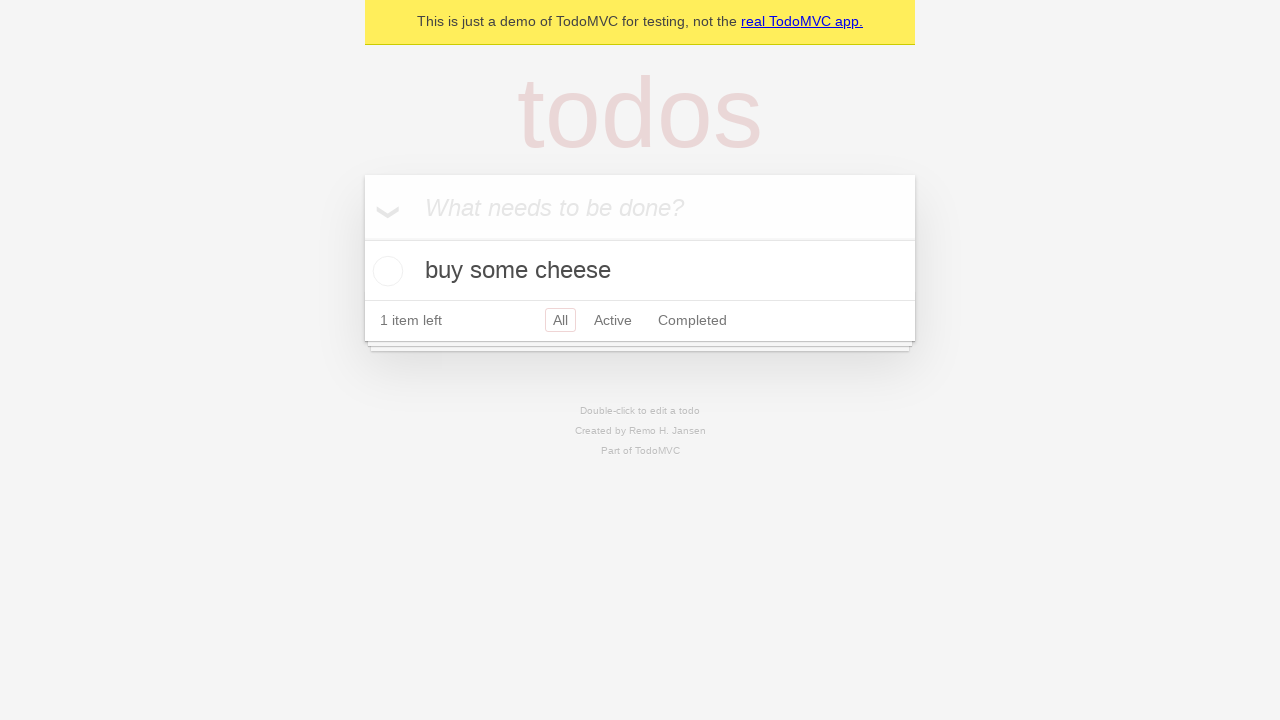

Filled todo input with 'feed the cat' on internal:attr=[placeholder="What needs to be done?"i]
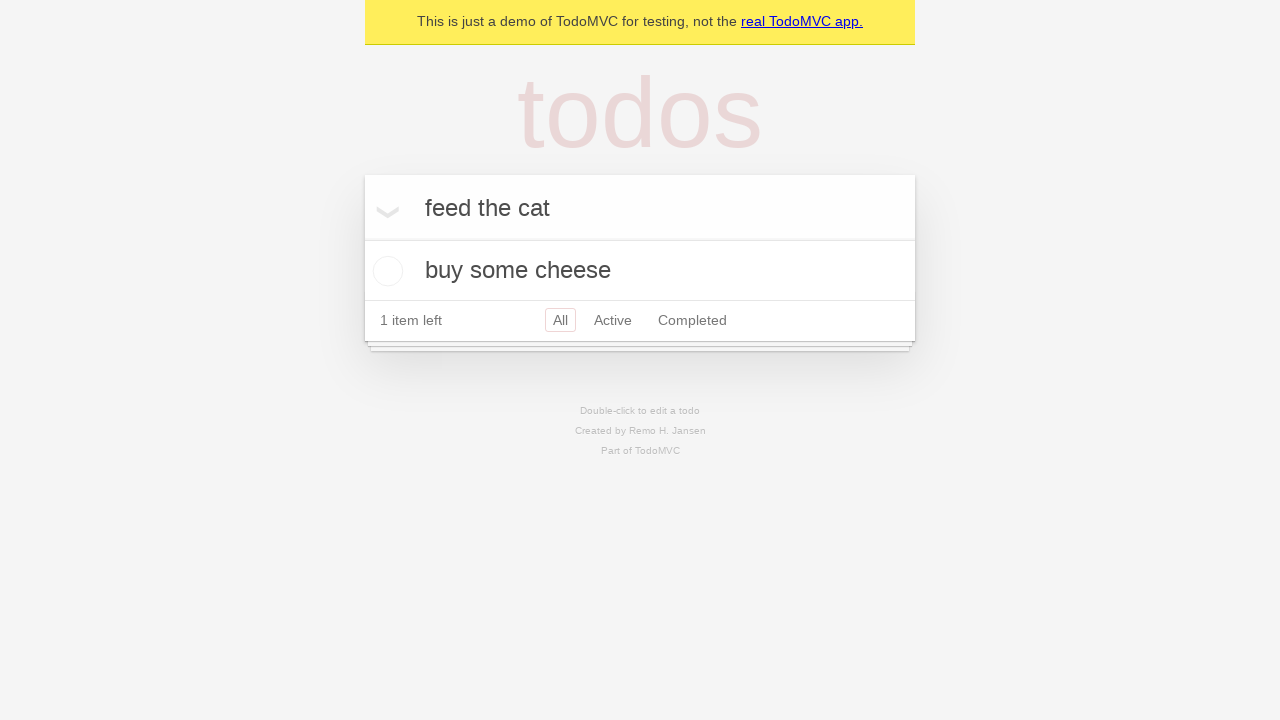

Pressed Enter to add todo 'feed the cat' on internal:attr=[placeholder="What needs to be done?"i]
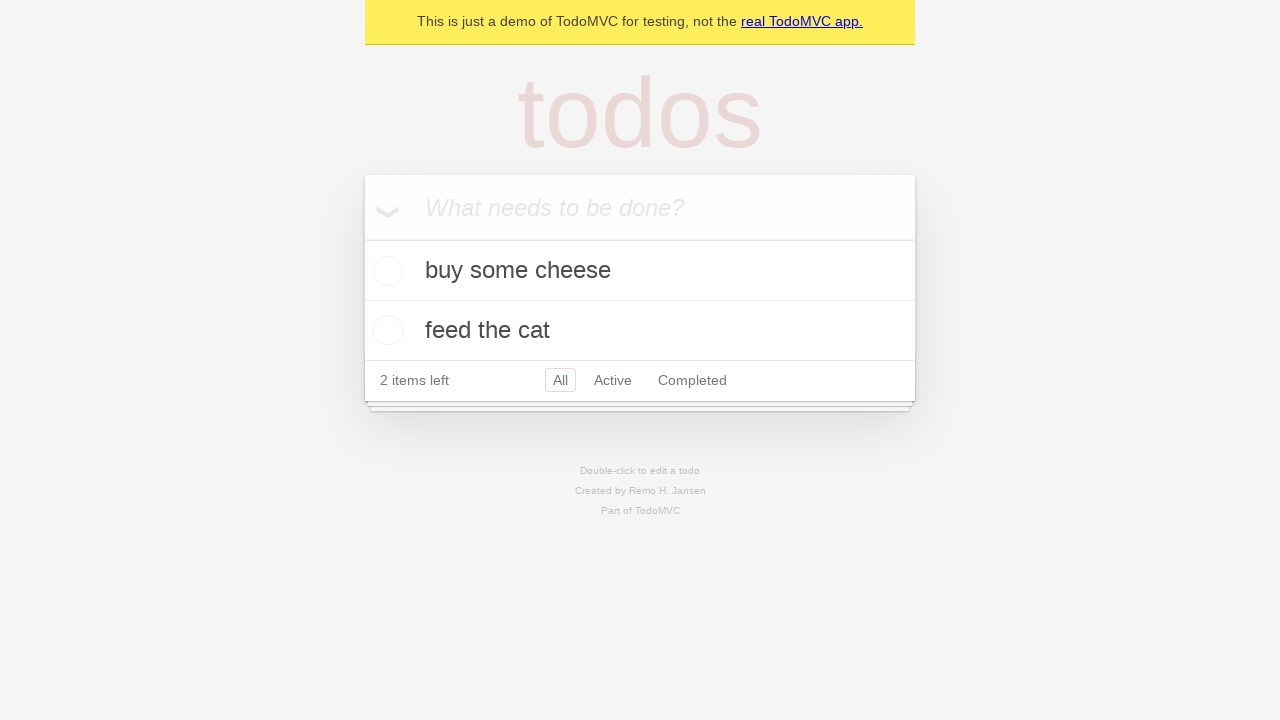

Filled todo input with 'book a doctors appointment' on internal:attr=[placeholder="What needs to be done?"i]
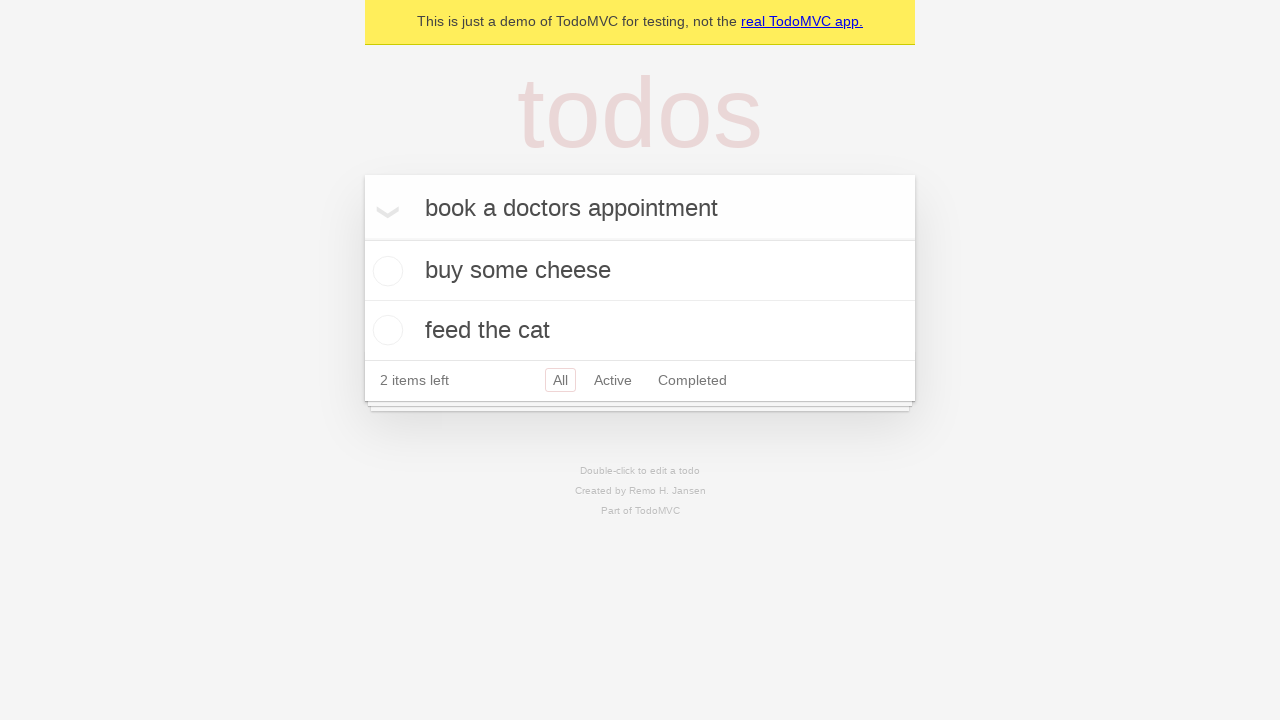

Pressed Enter to add todo 'book a doctors appointment' on internal:attr=[placeholder="What needs to be done?"i]
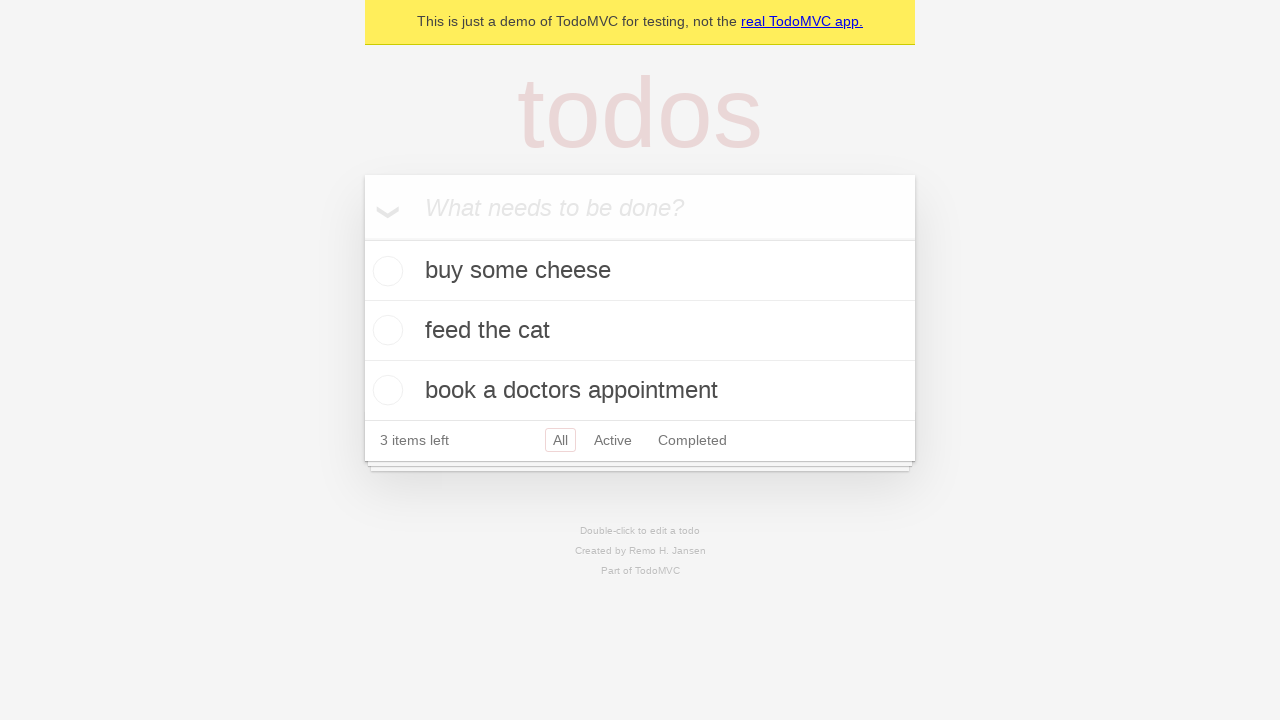

Waited for all 3 todos to be added
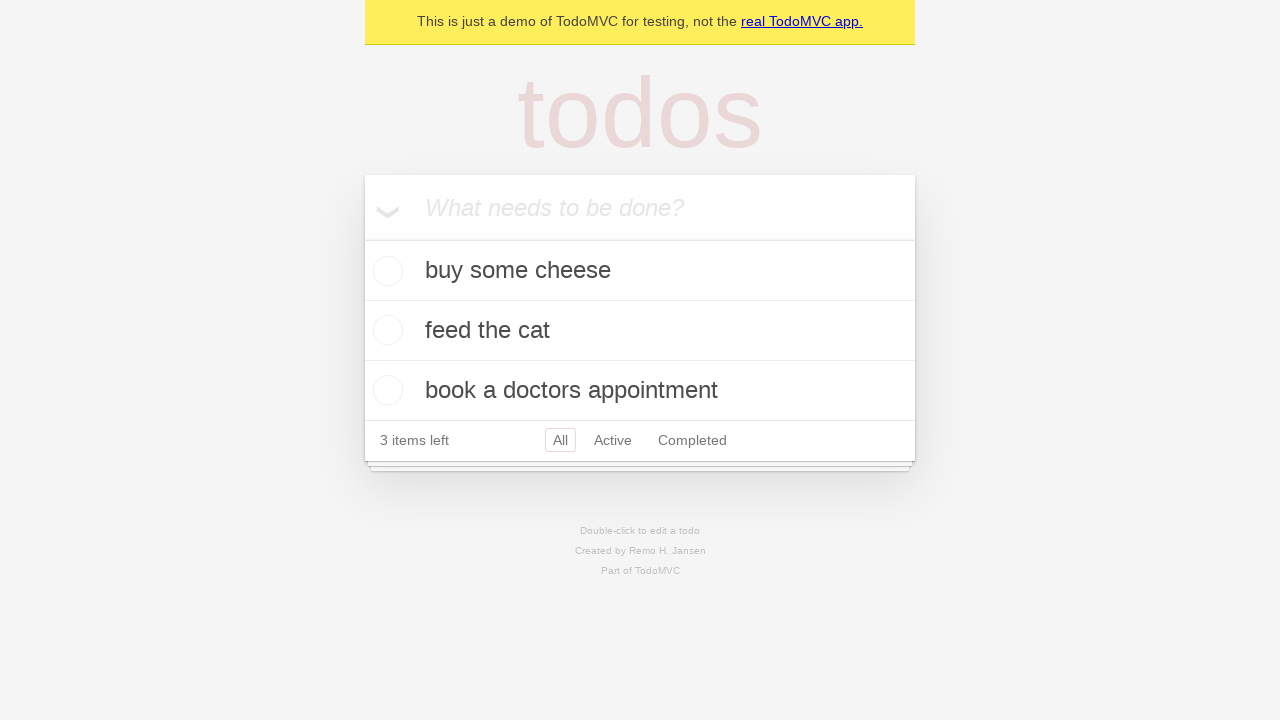

Clicked 'Mark all as complete' checkbox at (362, 238) on internal:label="Mark all as complete"i
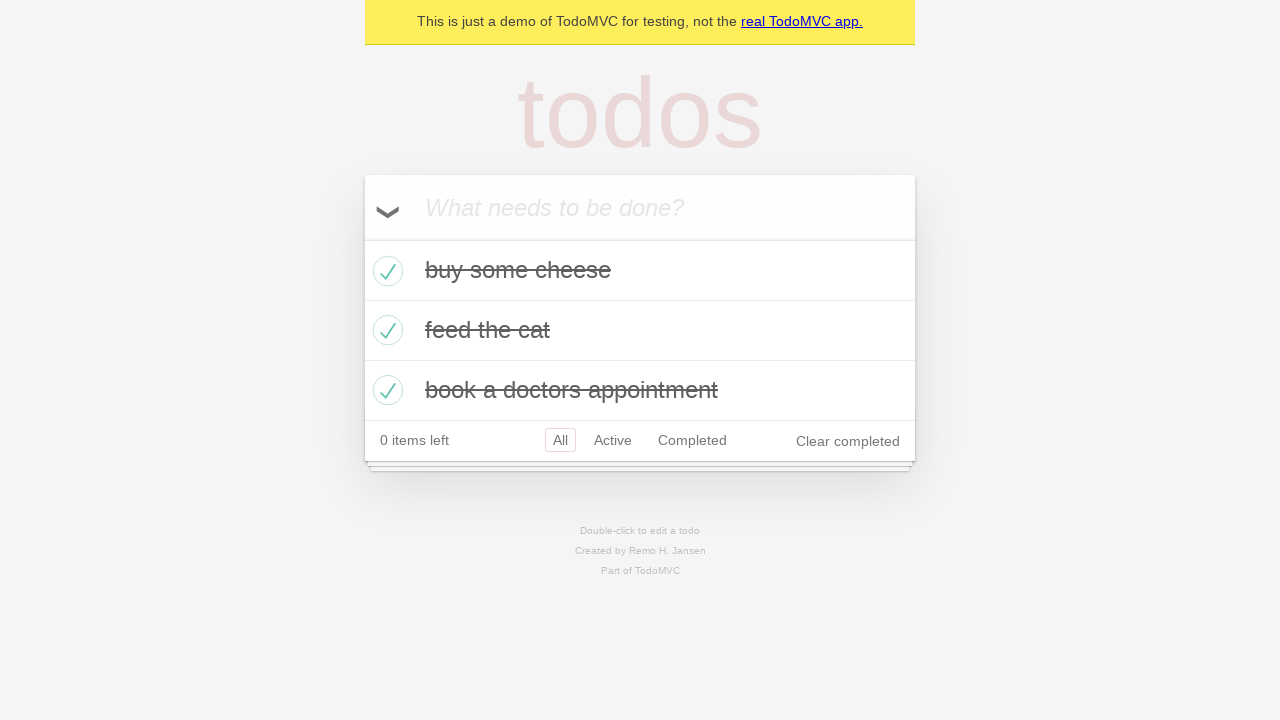

Verified all todos are marked as completed
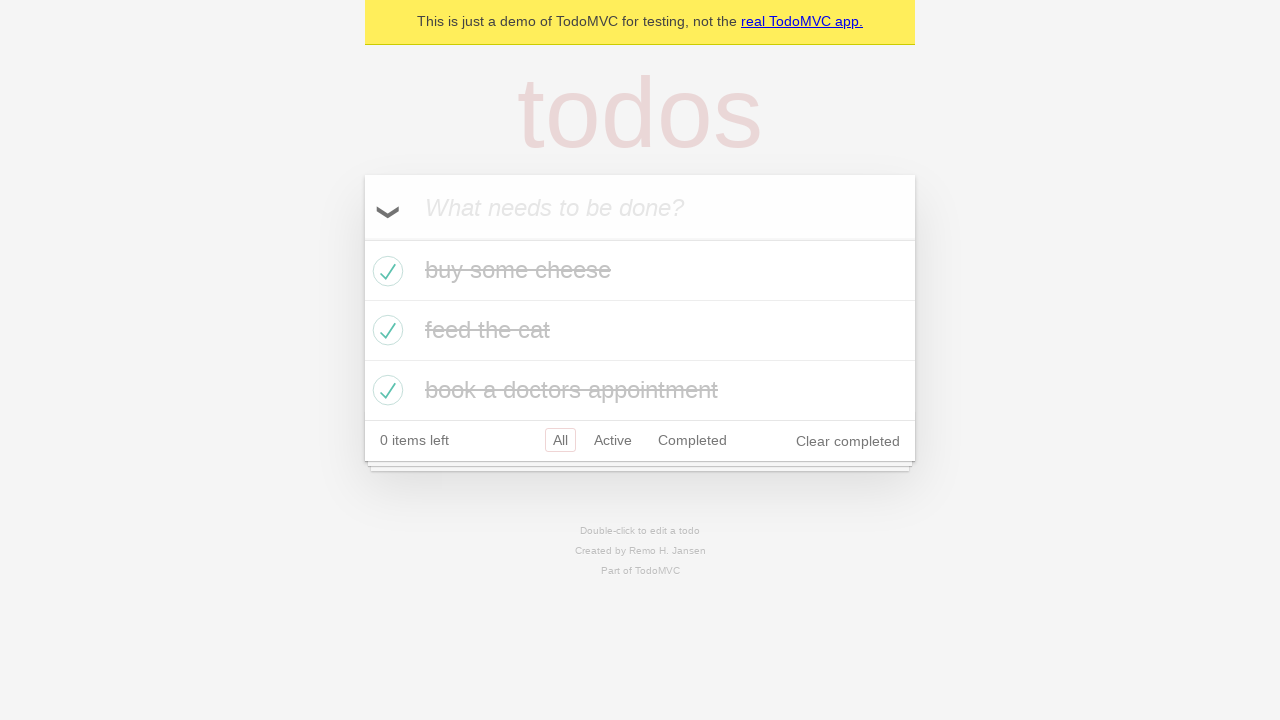

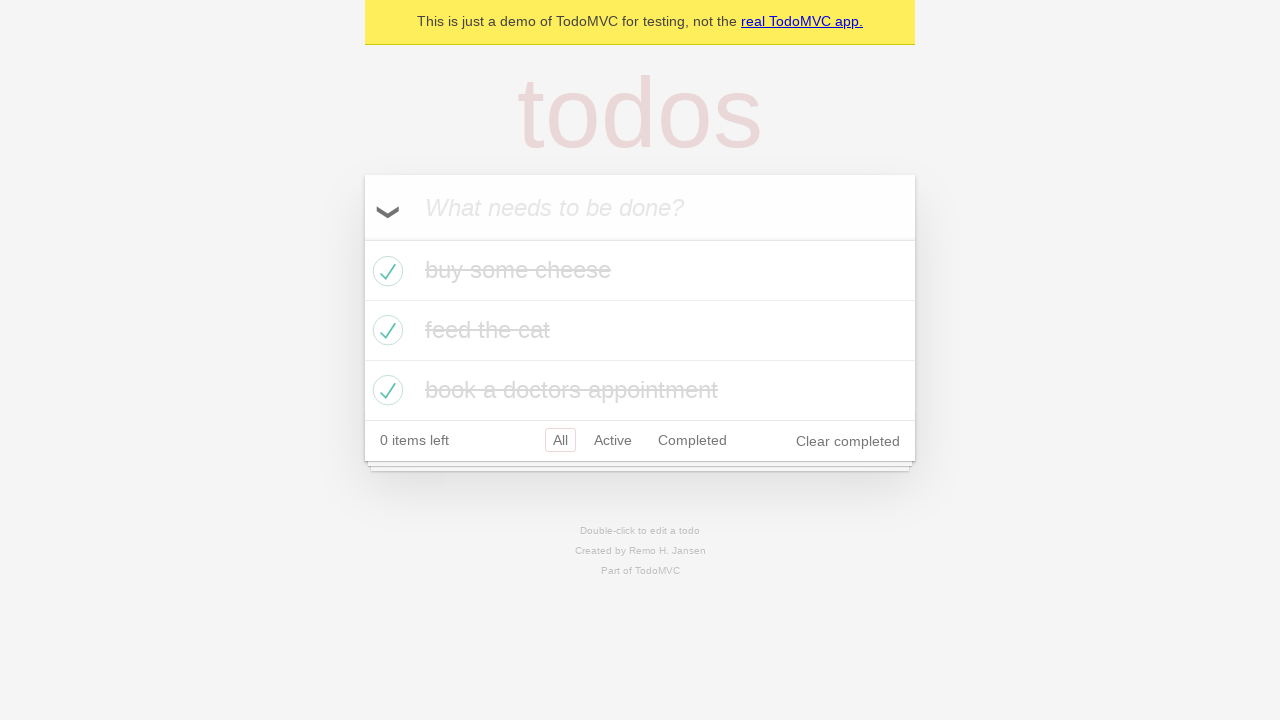